Tests that a product listing page renders correctly within a 479px mobile viewport by resizing the browser window and verifying page width constraints

Starting URL: http://www.gilt.com/sale/men

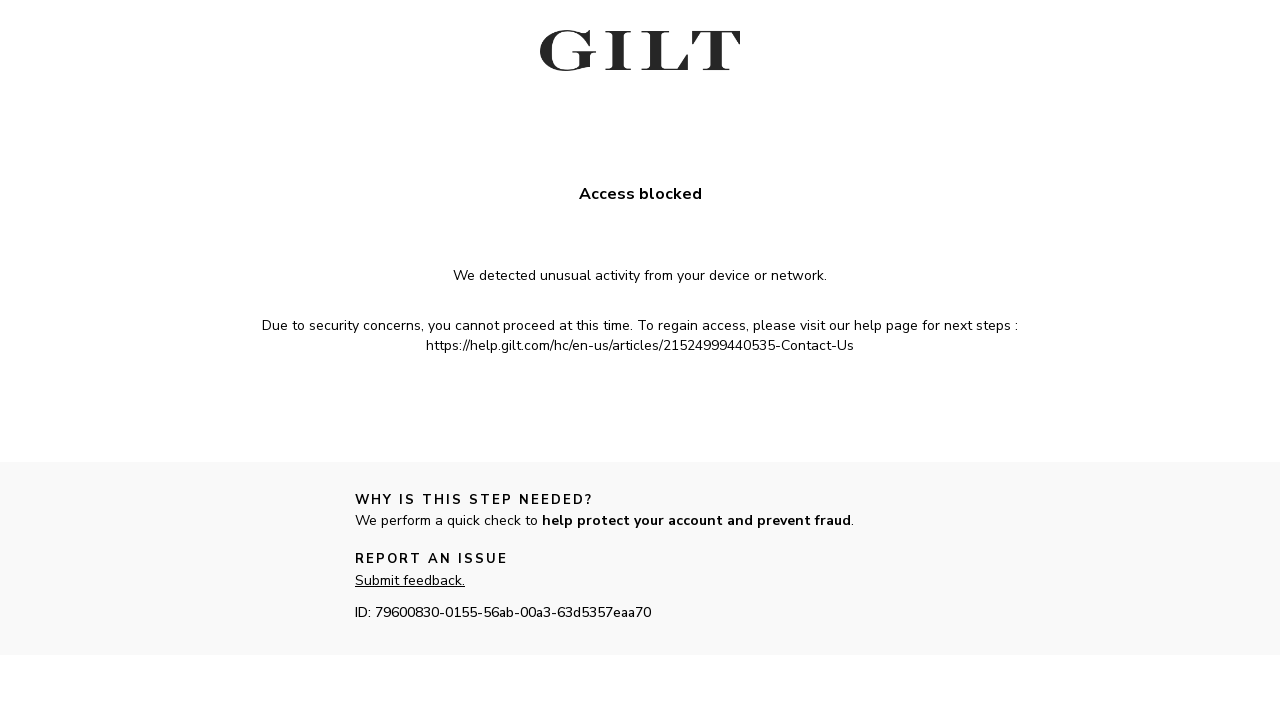

Set viewport to 479px width mobile dimensions
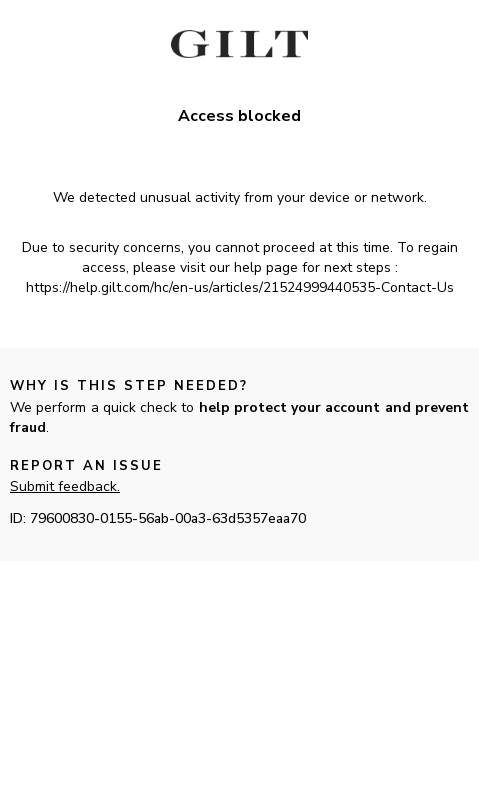

Navigated to Gilt men's sale page
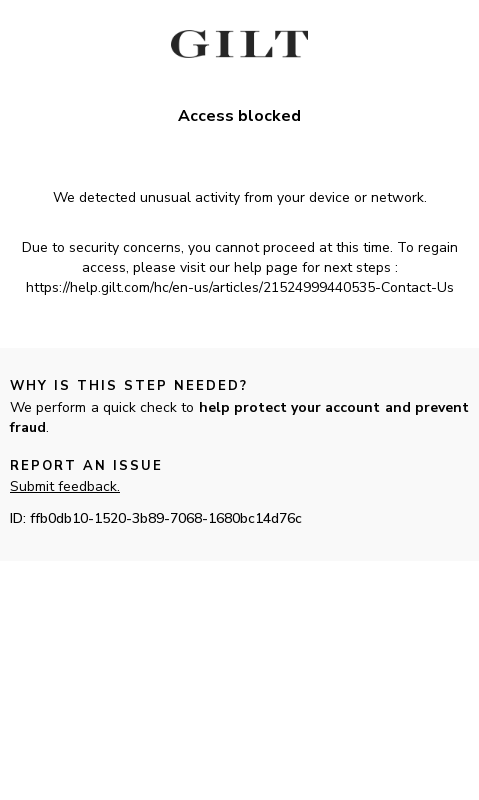

Page fully loaded (network idle)
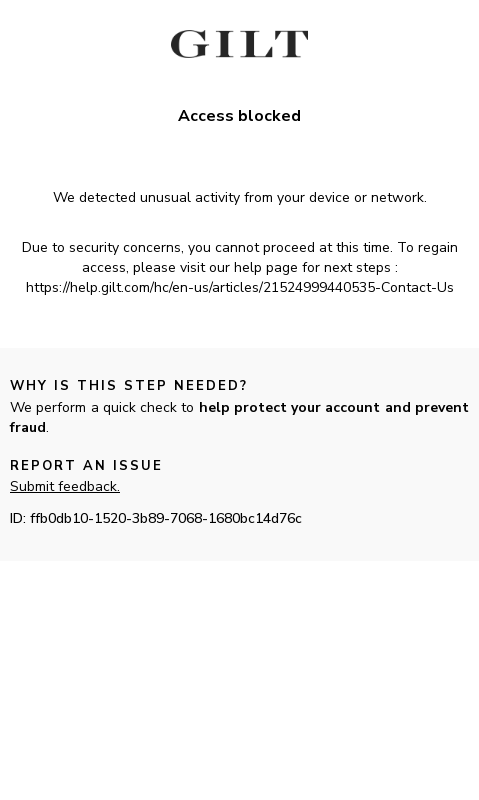

Evaluated page scroll width: 479px
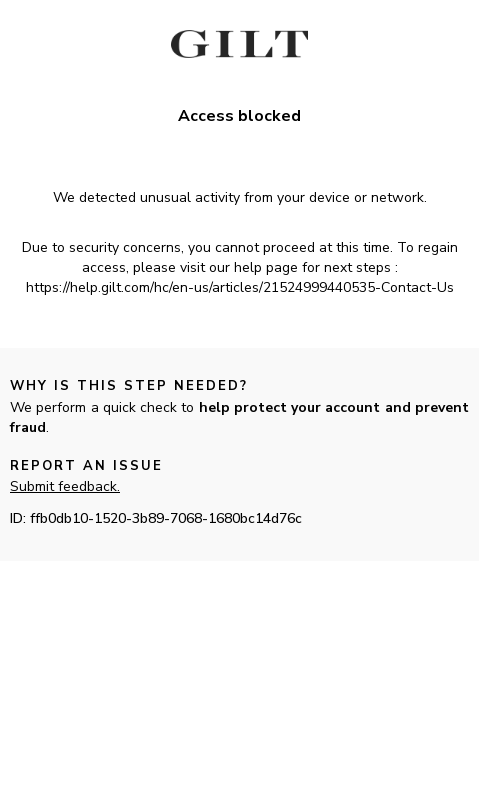

Verified page width 479px is within 479px limit
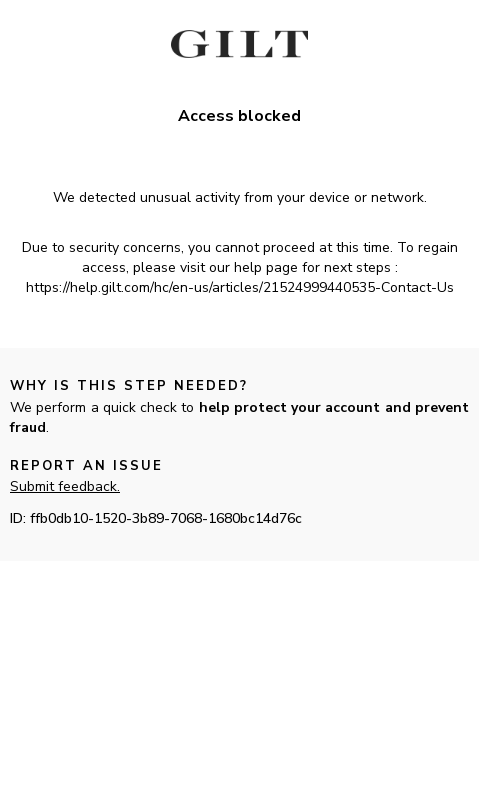

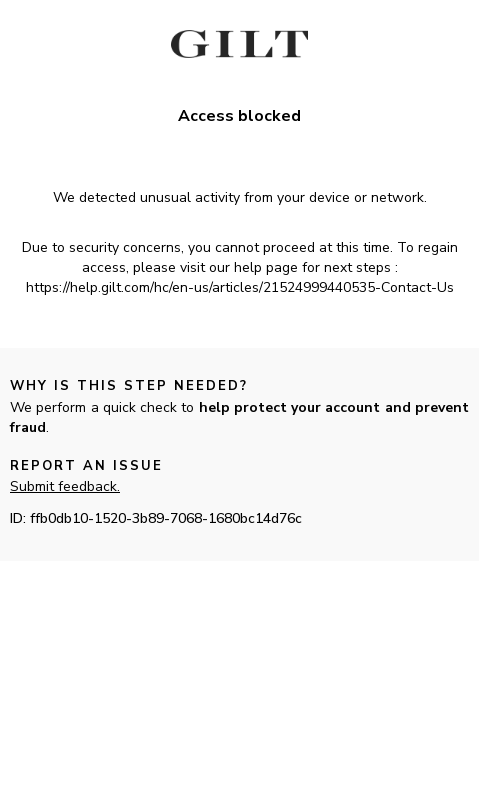